Tests keyboard input events by typing a character and then performing a select all (Ctrl+A) and copy (Ctrl+C) keyboard shortcut sequence

Starting URL: https://v1.training-support.net/selenium/input-events

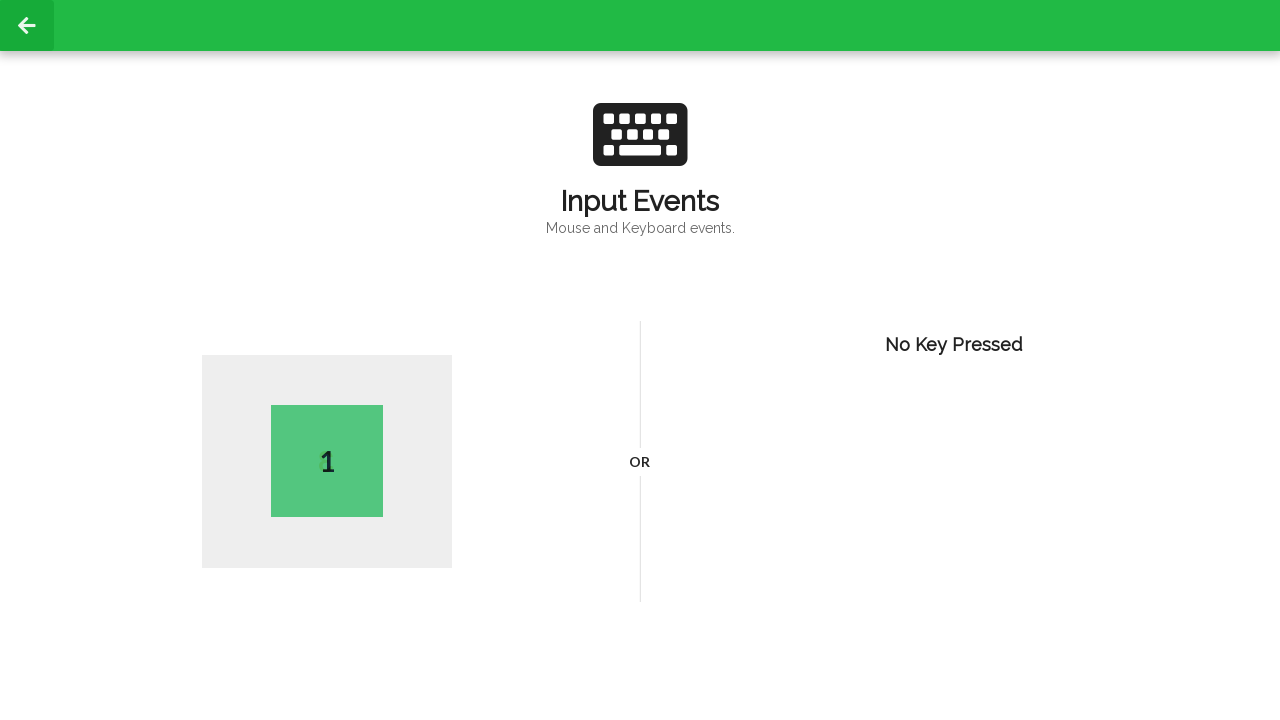

Navigated to input events test page
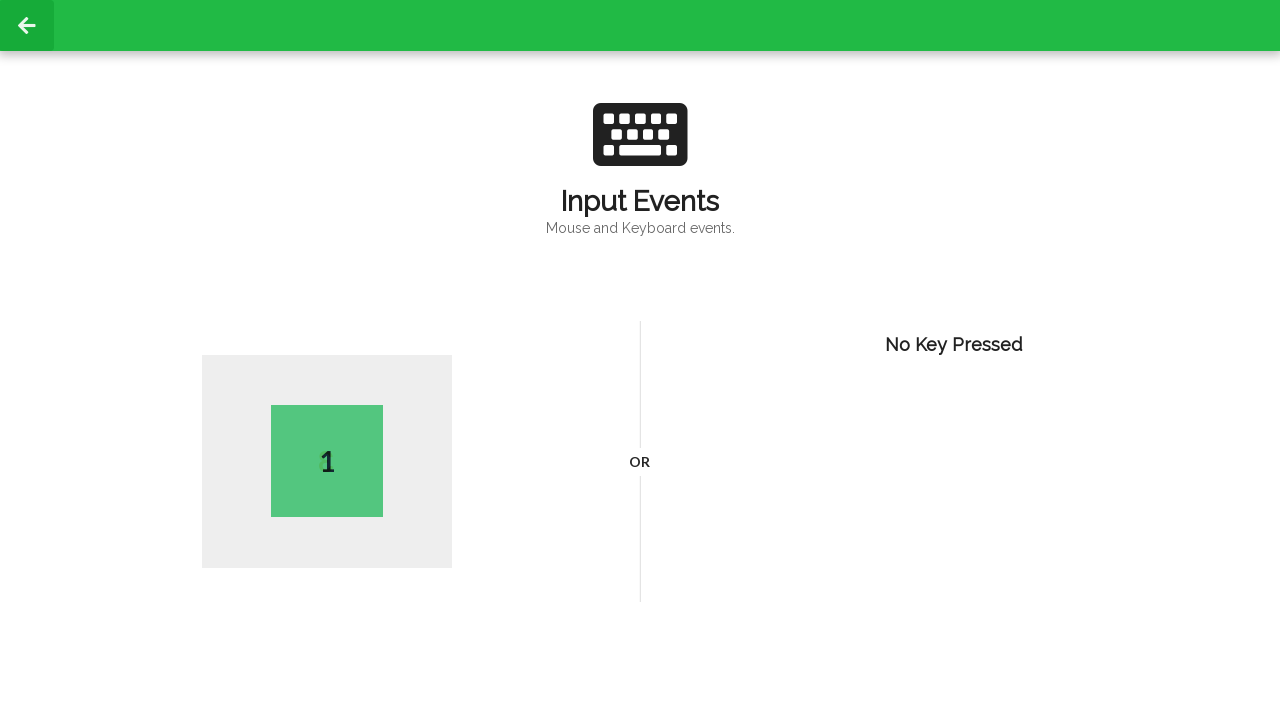

Typed character 'A'
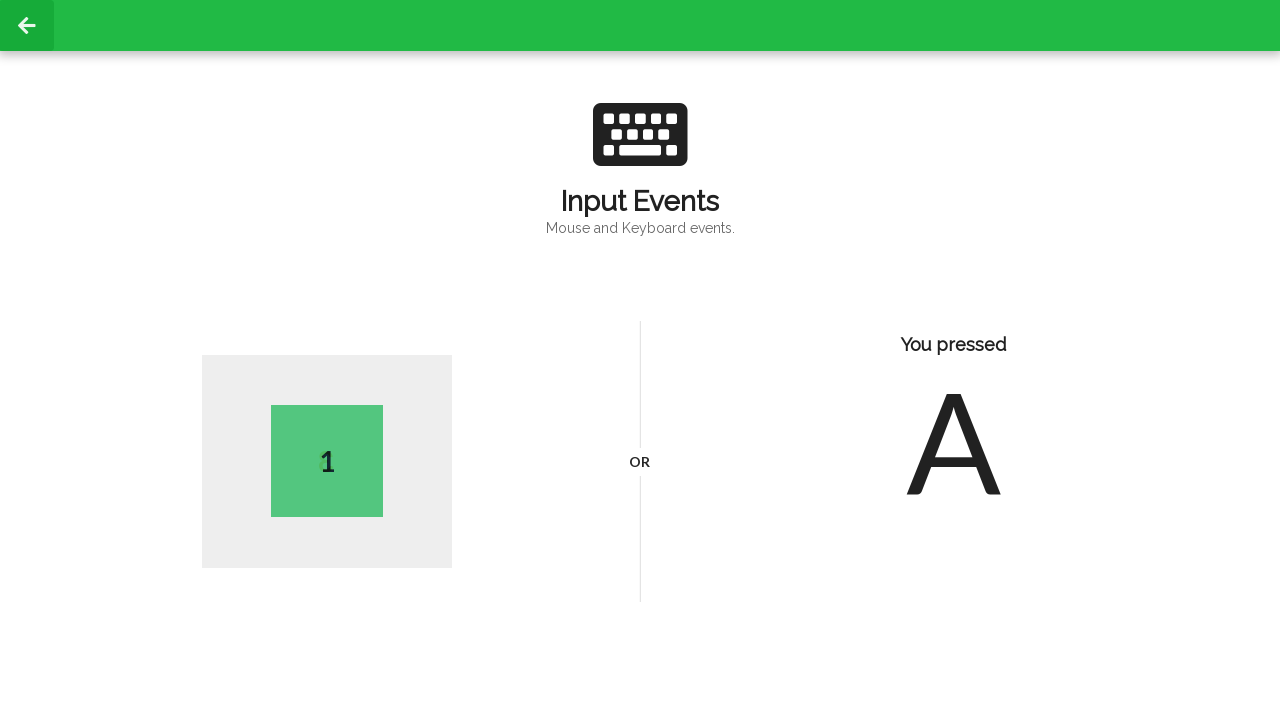

Pressed Control key down
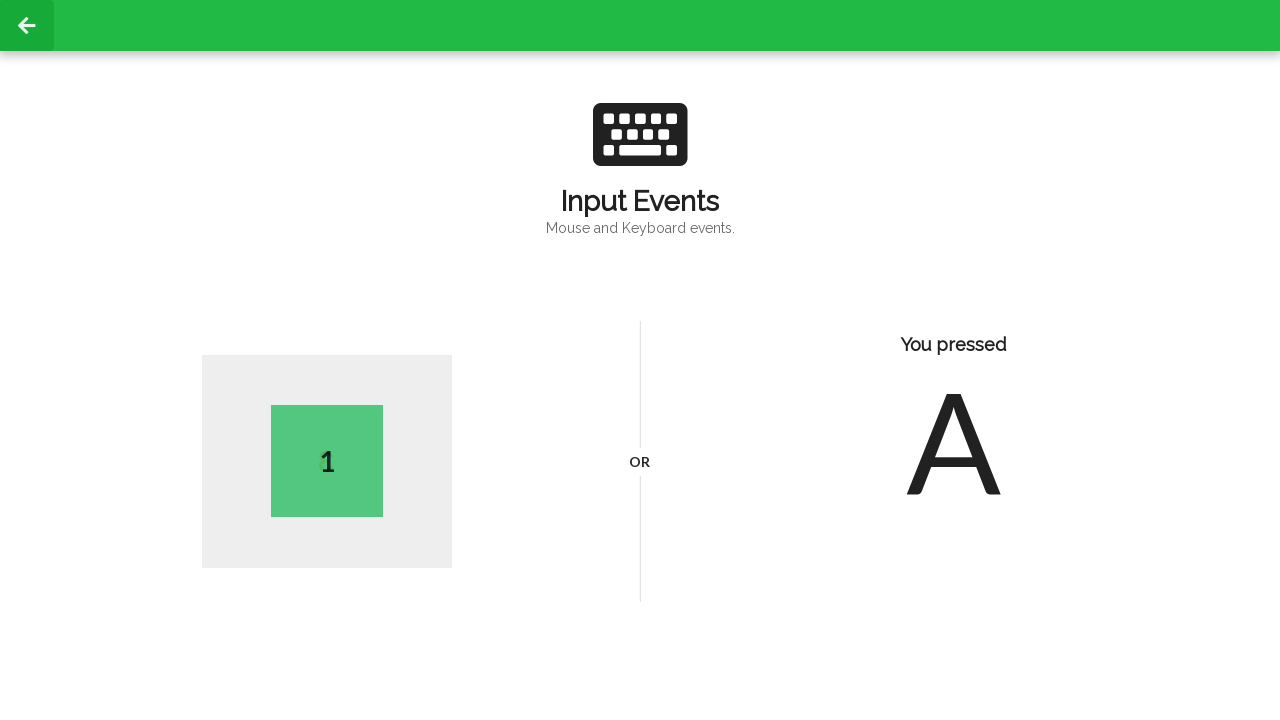

Pressed 'a' to execute select all (Ctrl+A)
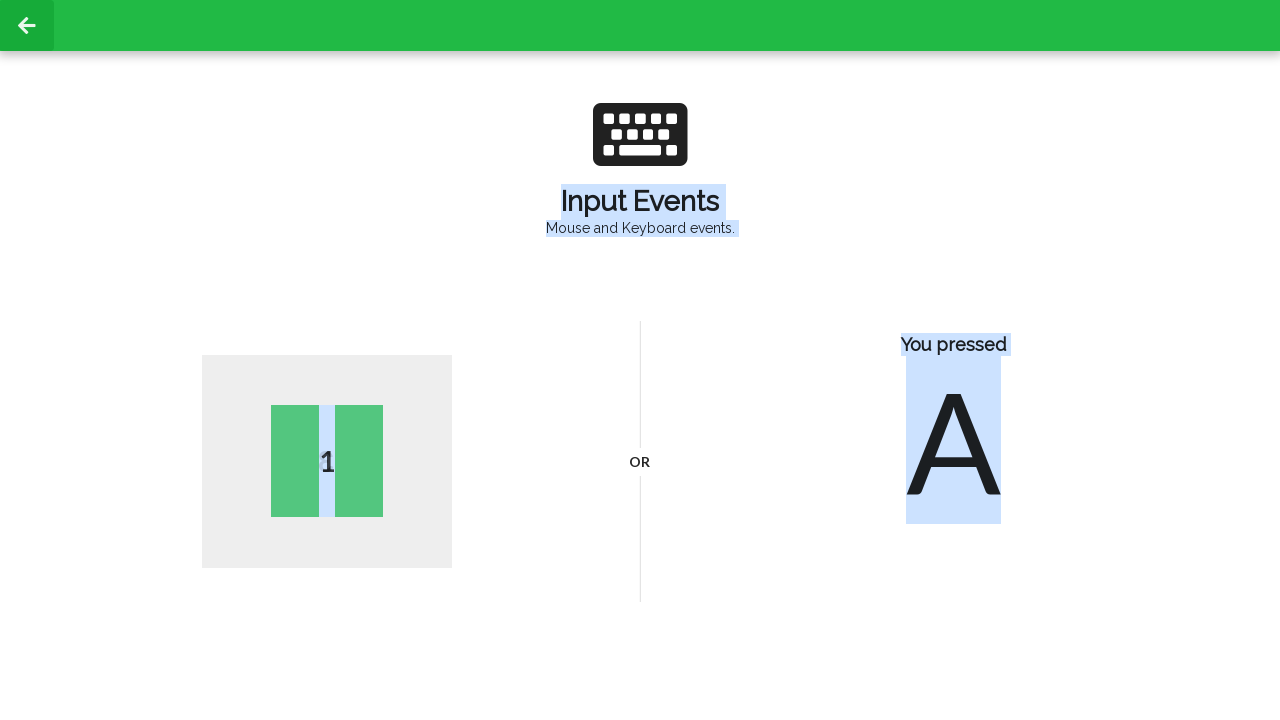

Pressed 'c' to execute copy (Ctrl+C)
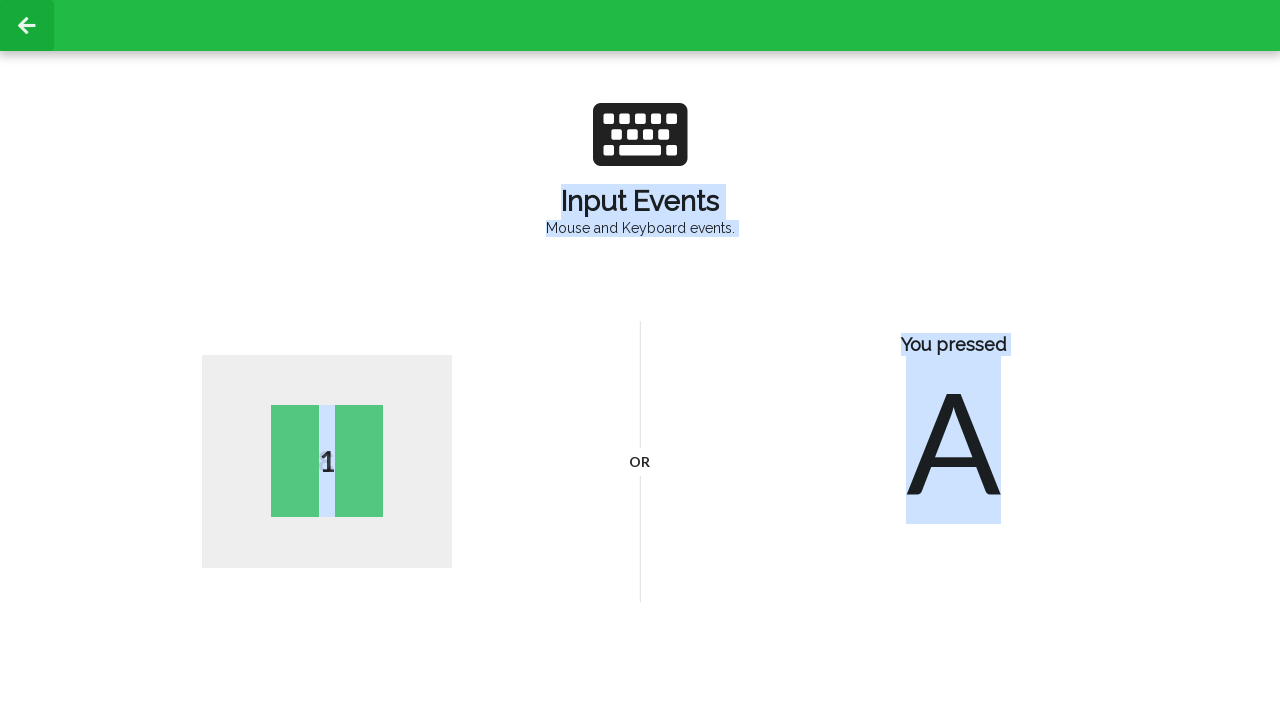

Released Control key
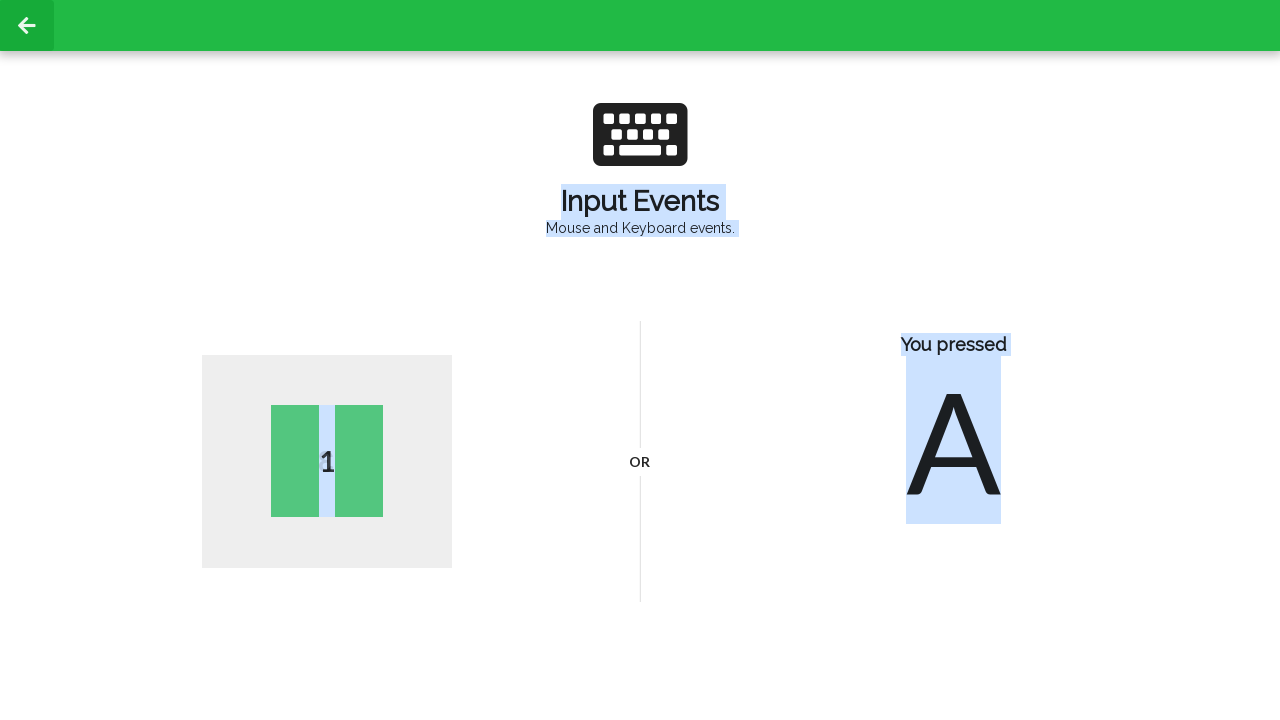

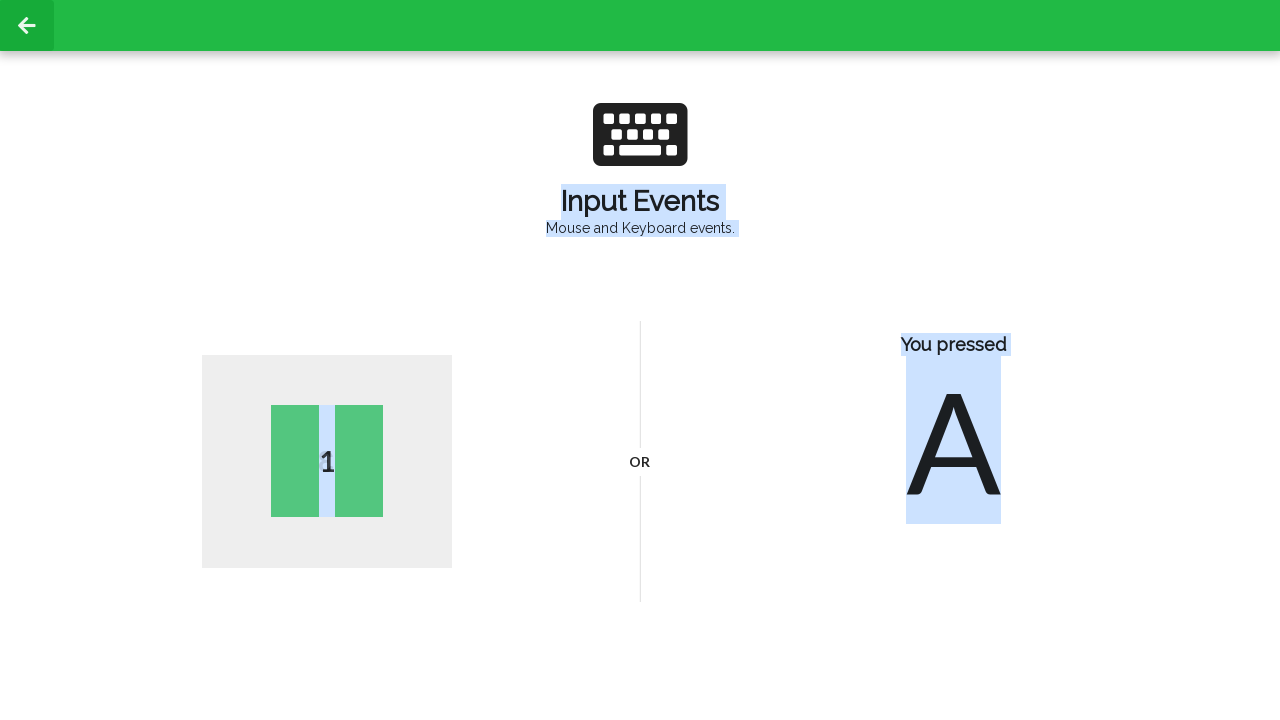